Tests dynamic controls by interacting with a checkbox, clicking remove button, waiting for elements to appear/disappear, and enabling an input field

Starting URL: http://the-internet.herokuapp.com/dynamic_controls

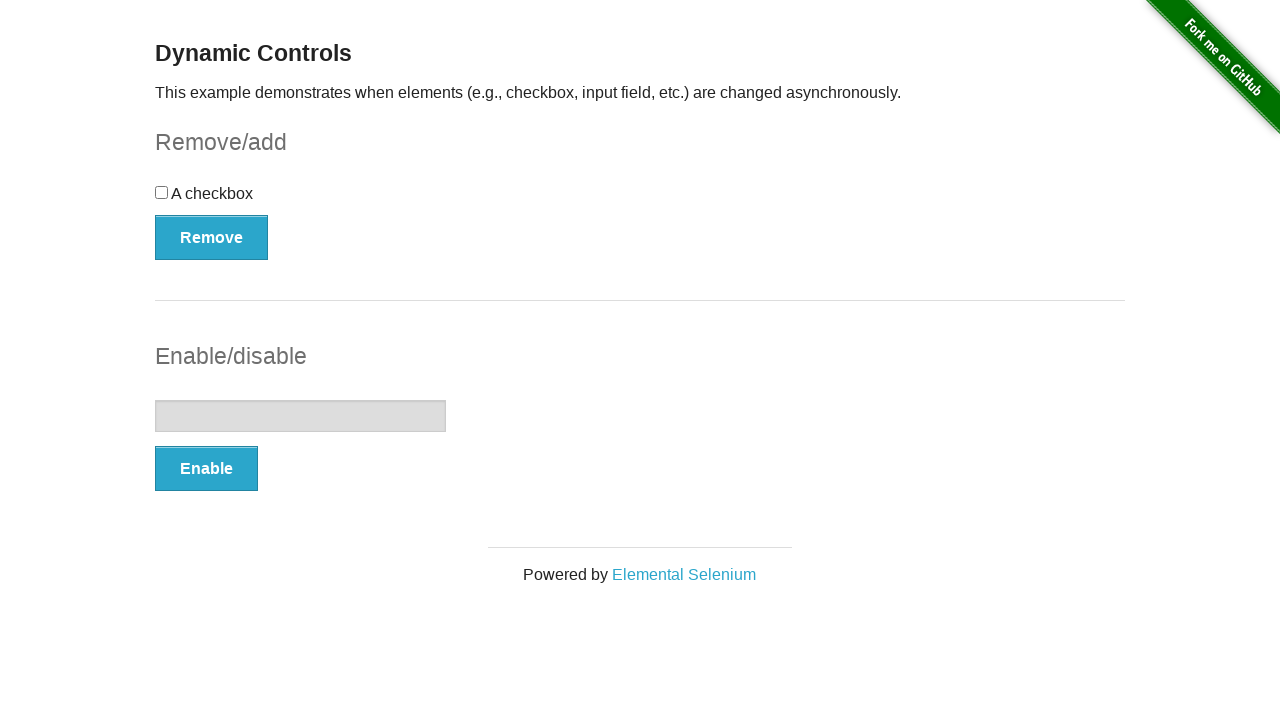

Waited for checkbox to be present
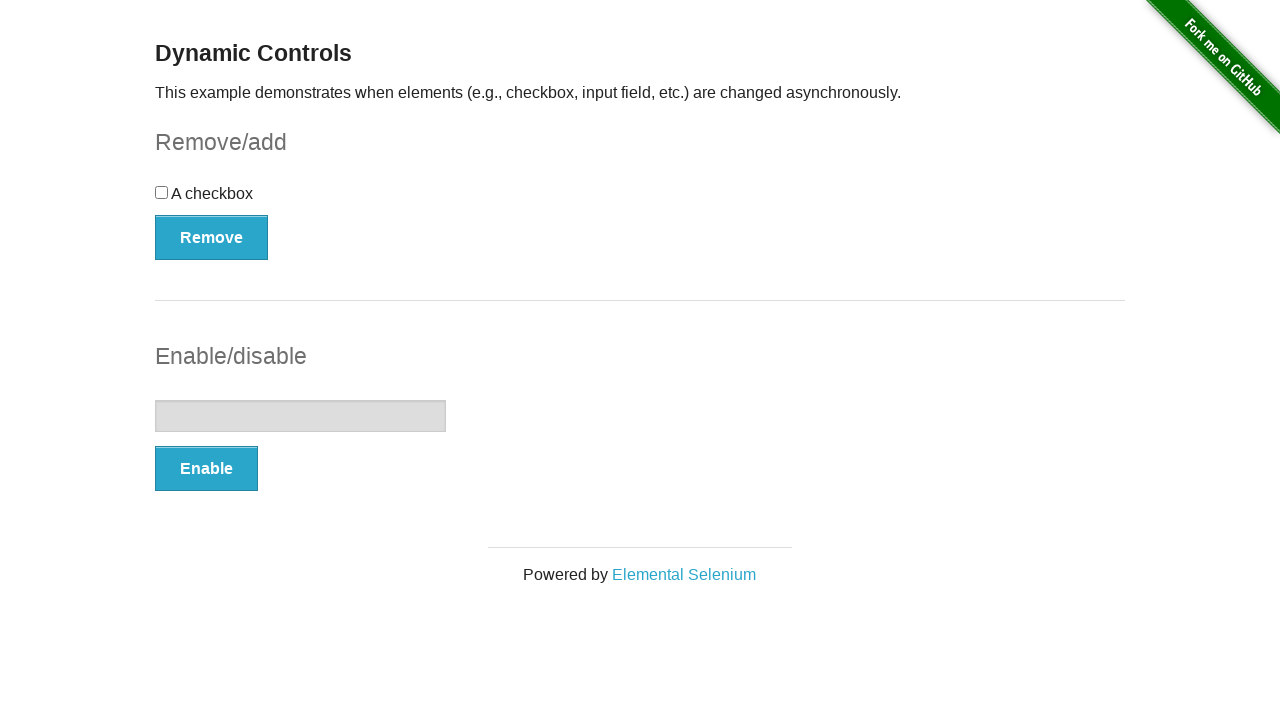

Clicked the checkbox at (162, 192) on input[type='checkbox']
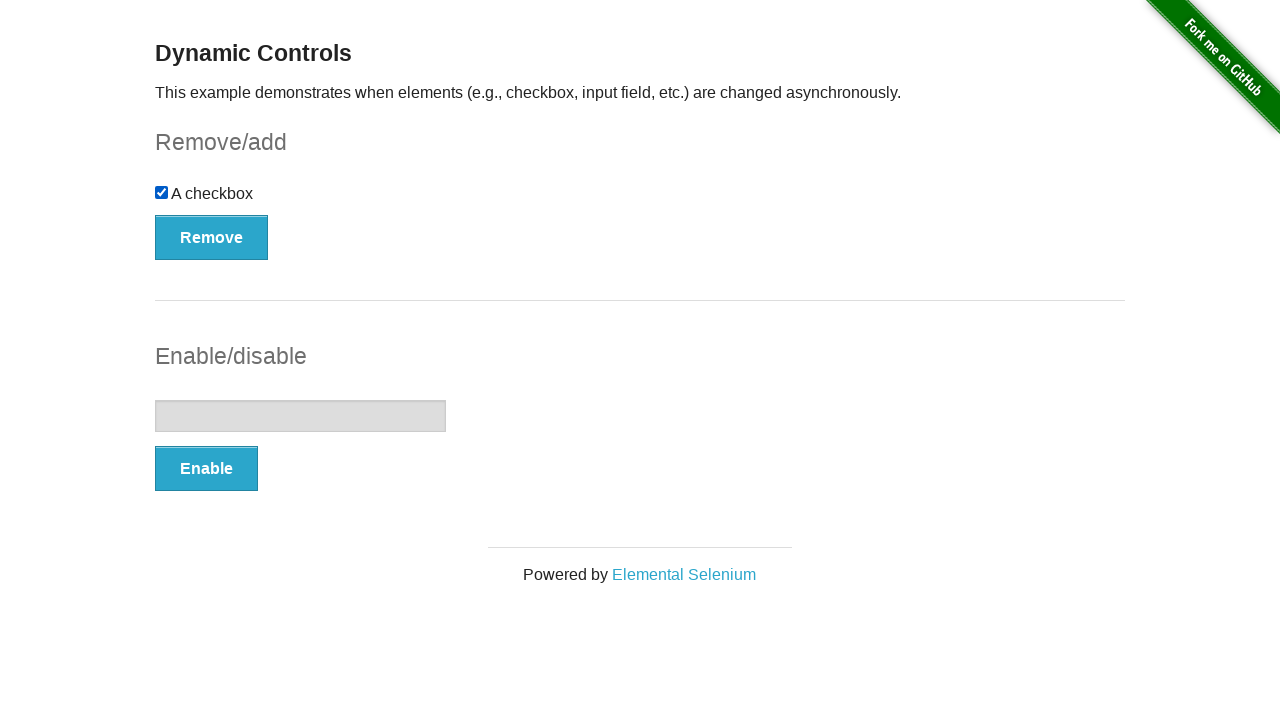

Clicked the Remove button at (212, 237) on button[onclick='swapCheckbox()']
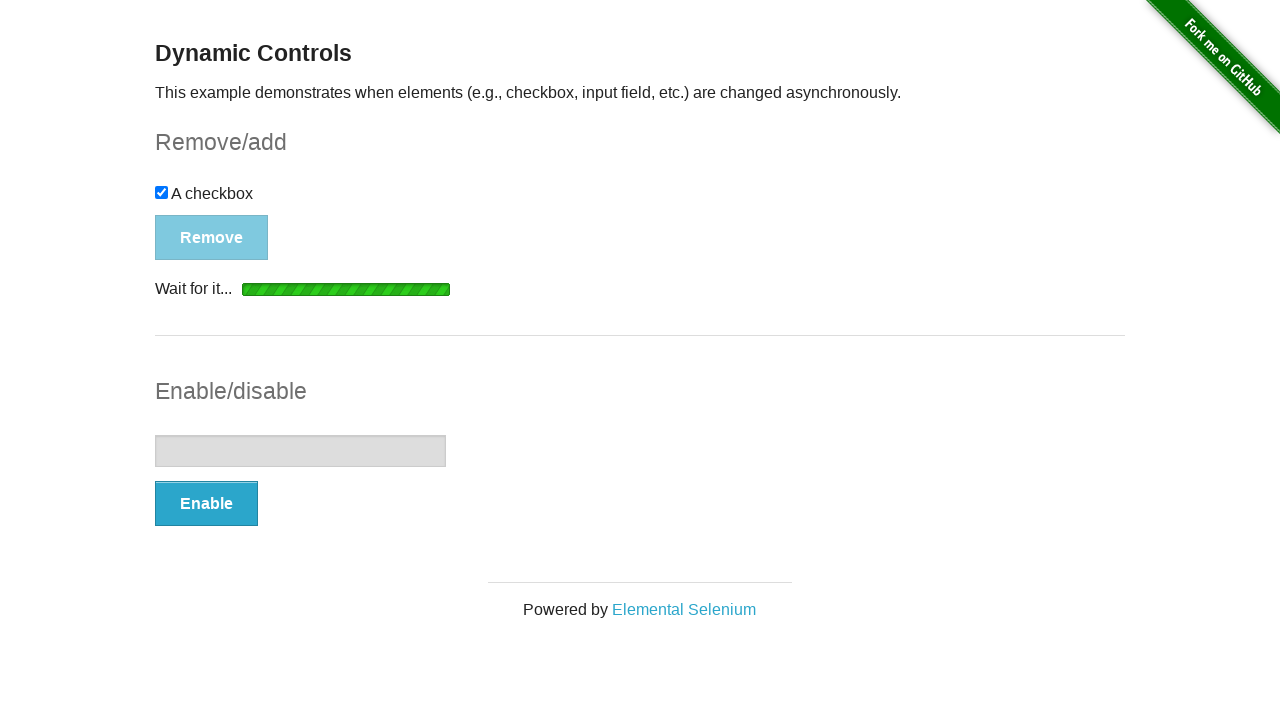

Waited for message to appear after removing checkbox
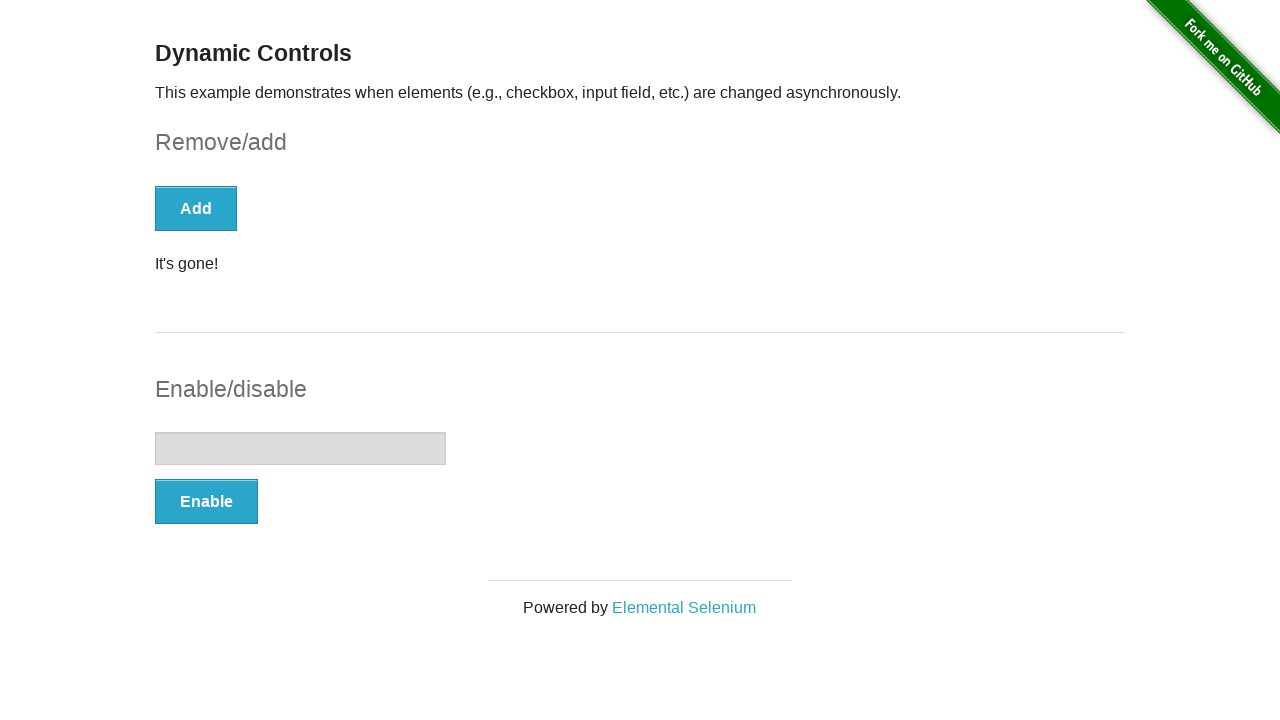

Confirmed checkbox has disappeared
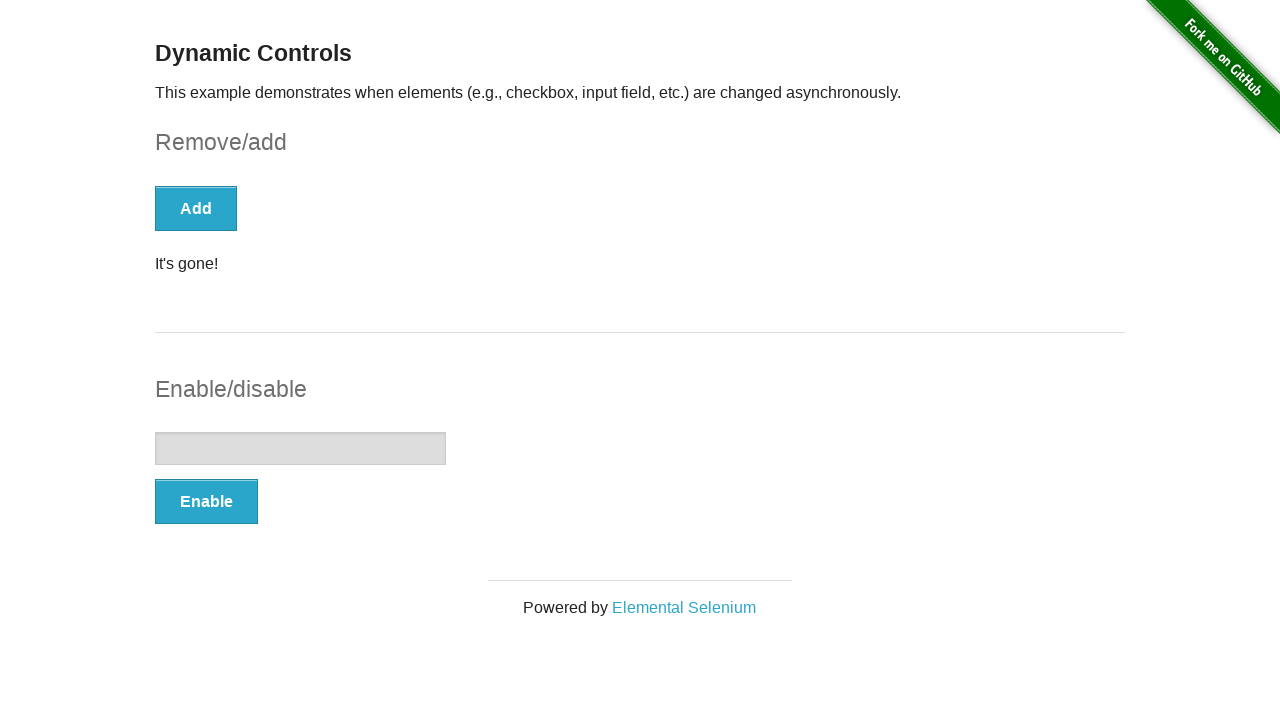

Clicked the Enable button at (206, 501) on button[onclick='swapInput()']
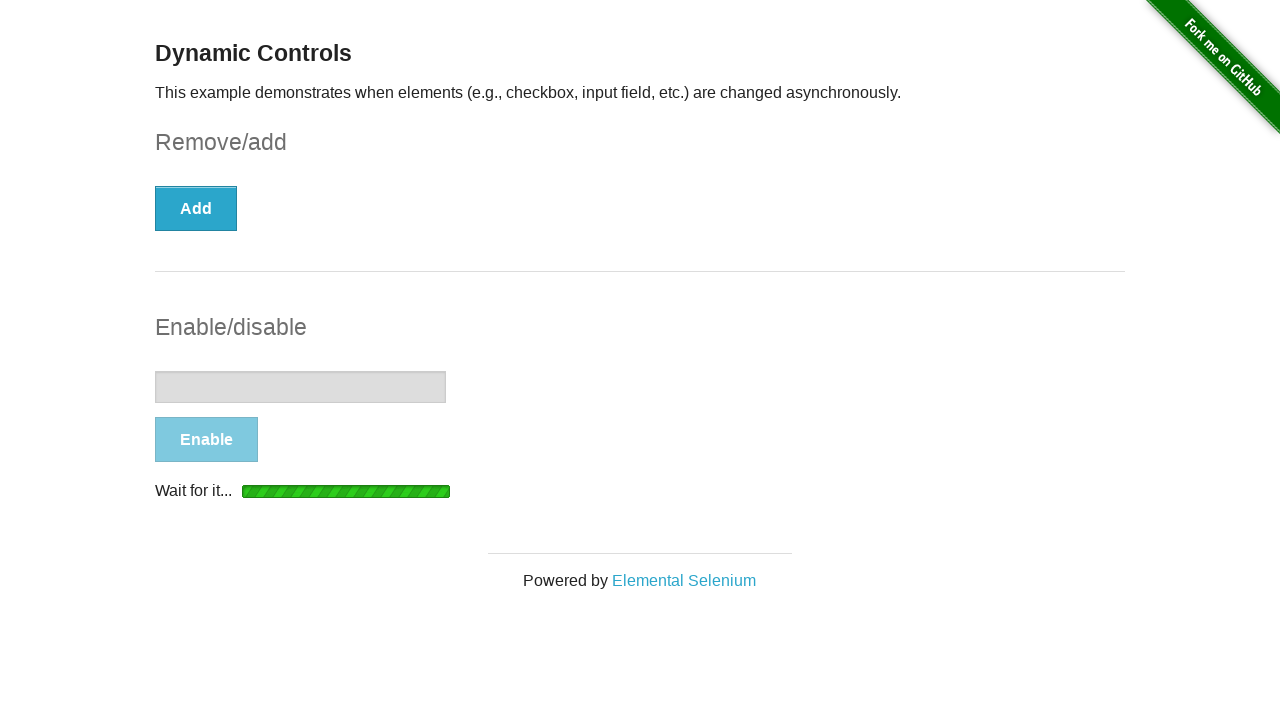

Waited for message to appear after enabling input
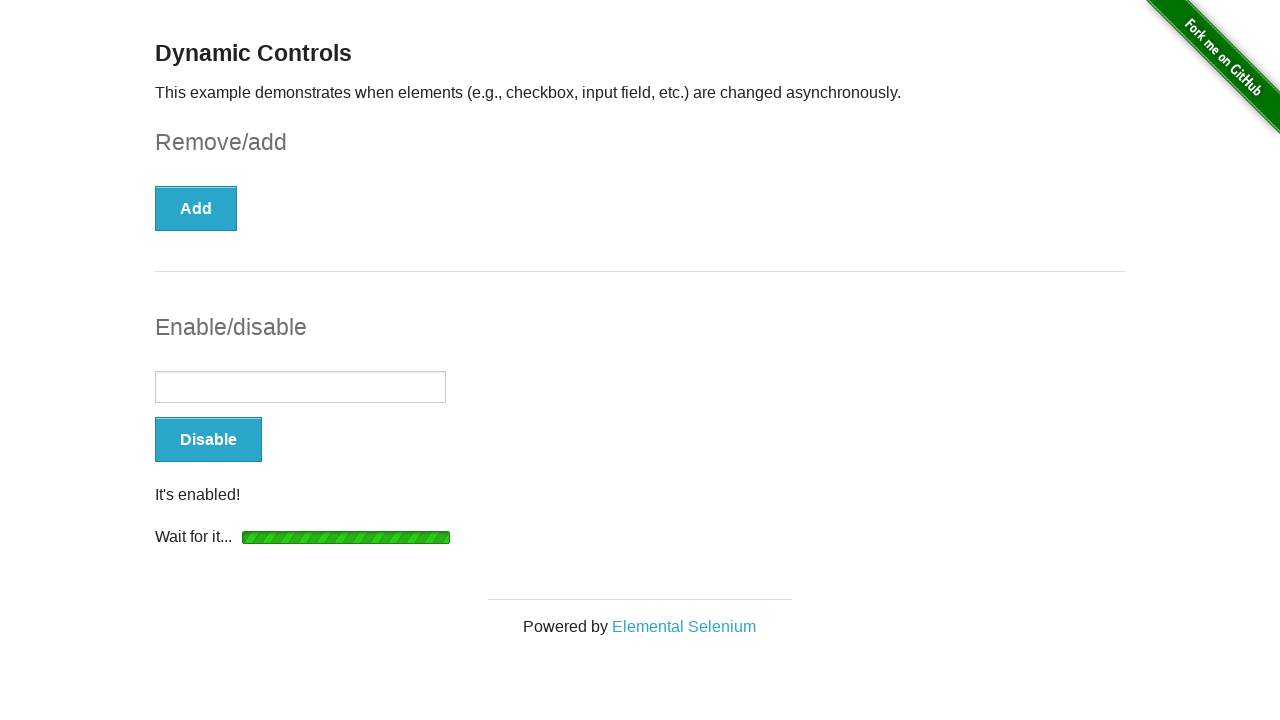

Confirmed input field is now enabled
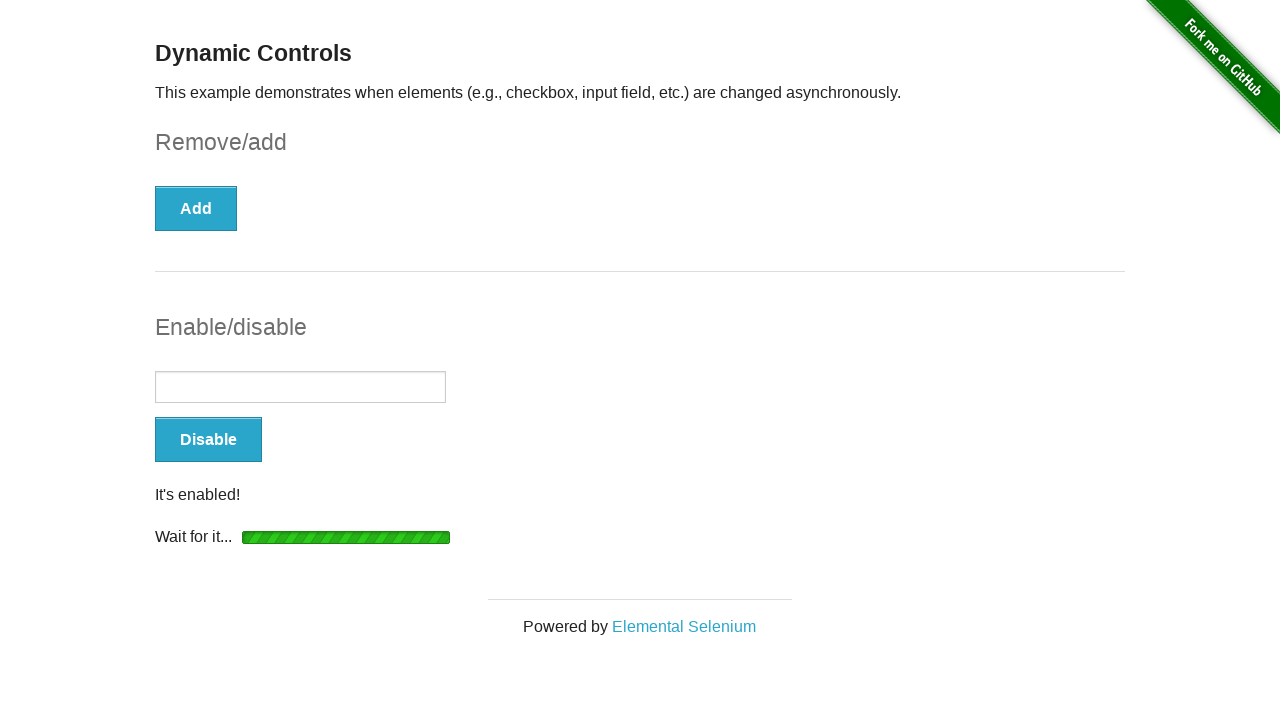

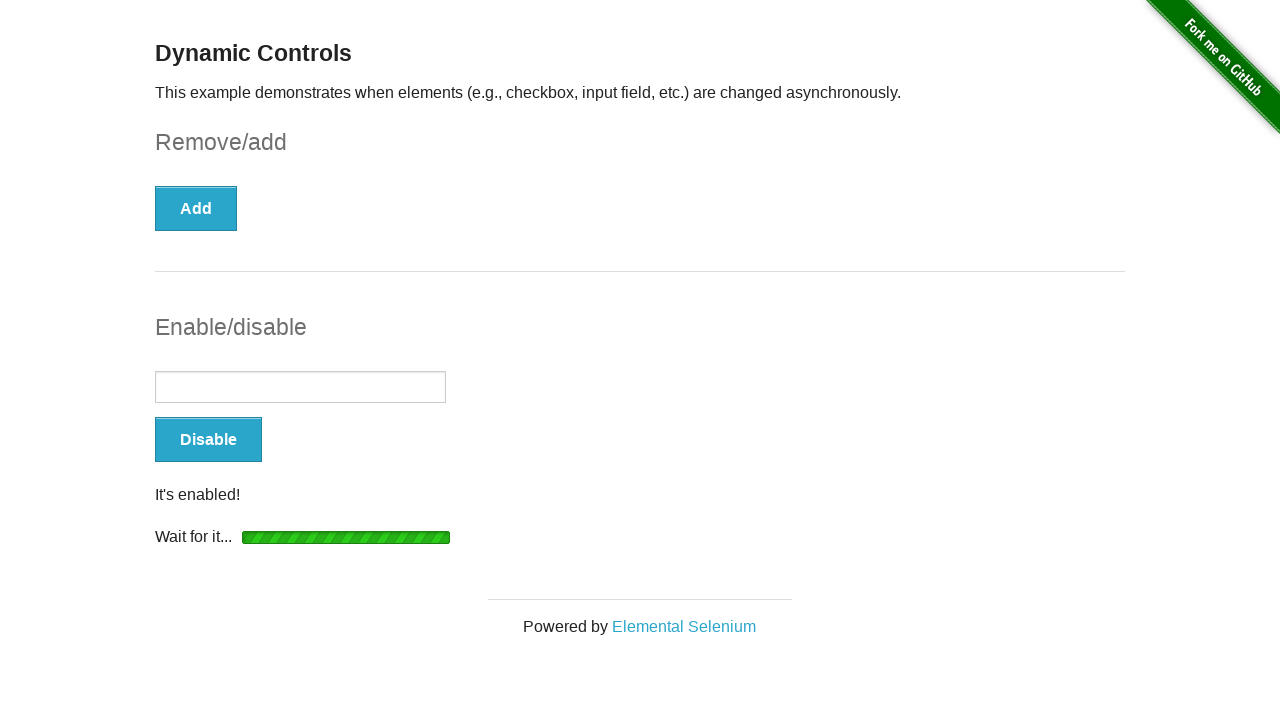